Tests basic browser navigation by going back, forward, and refreshing the page on a quote form page

Starting URL: https://skryabin.com/market/quote.html

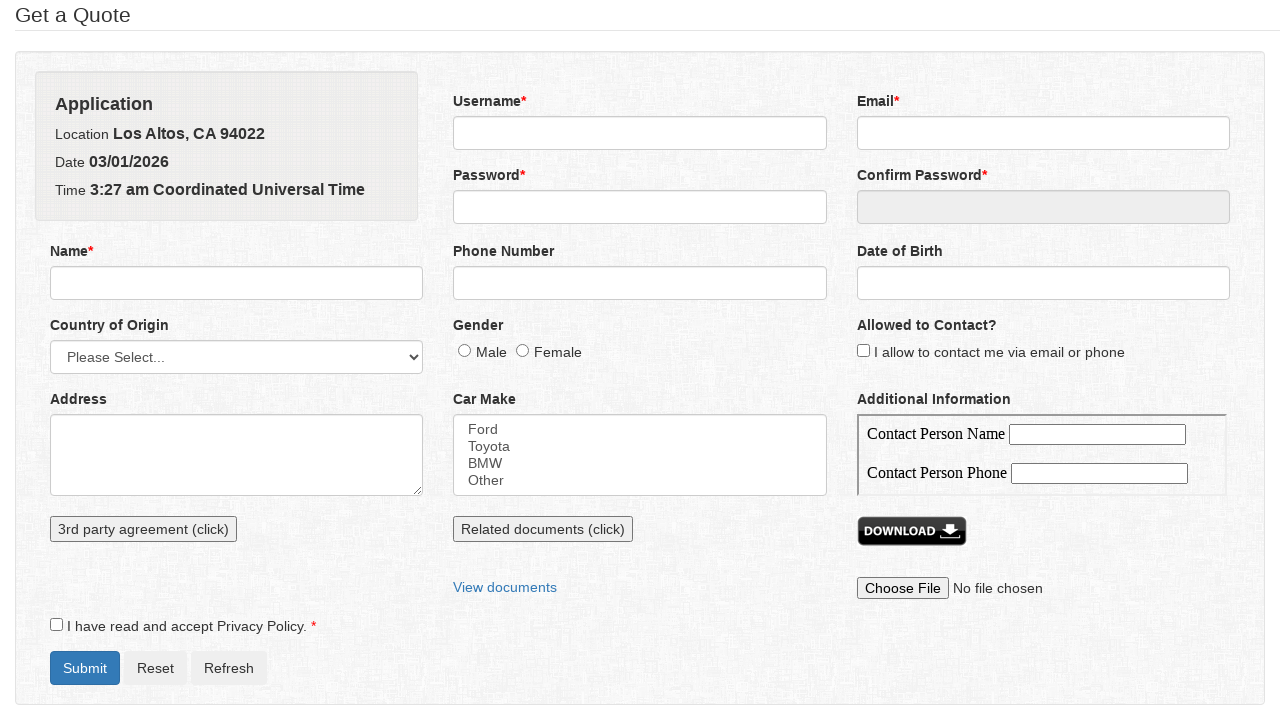

Navigated back in browser history
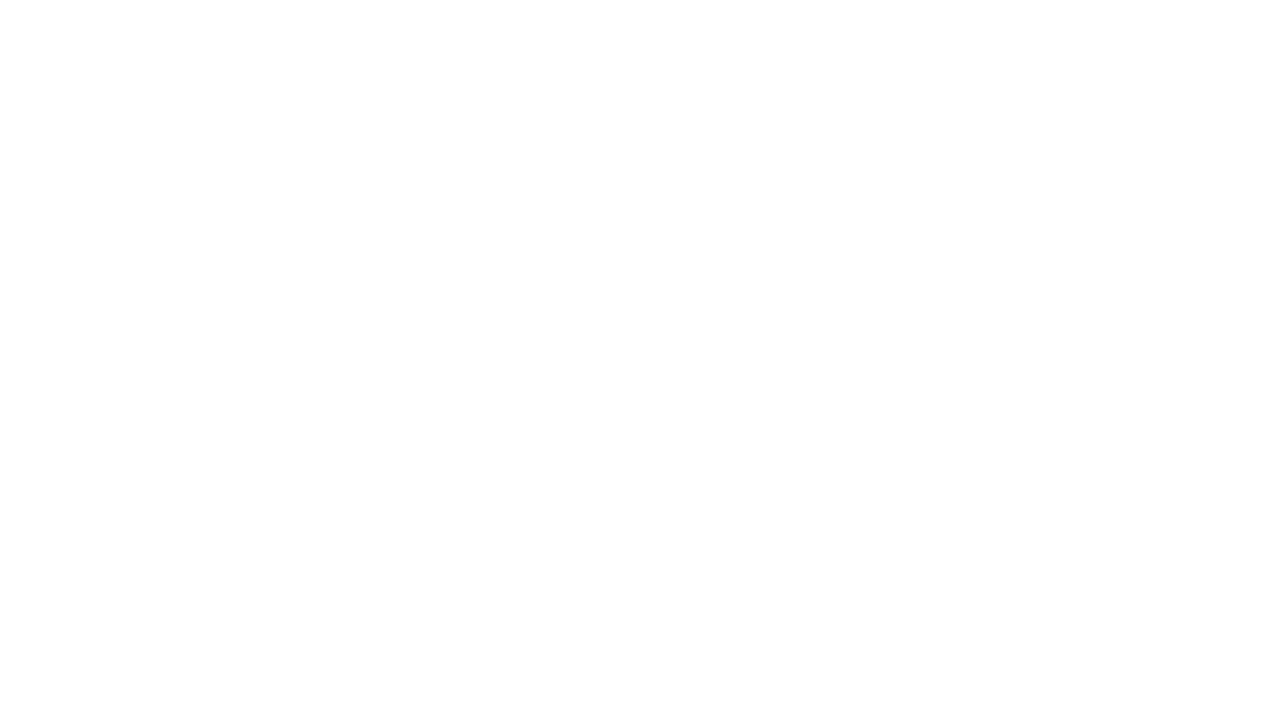

Navigated forward in browser history
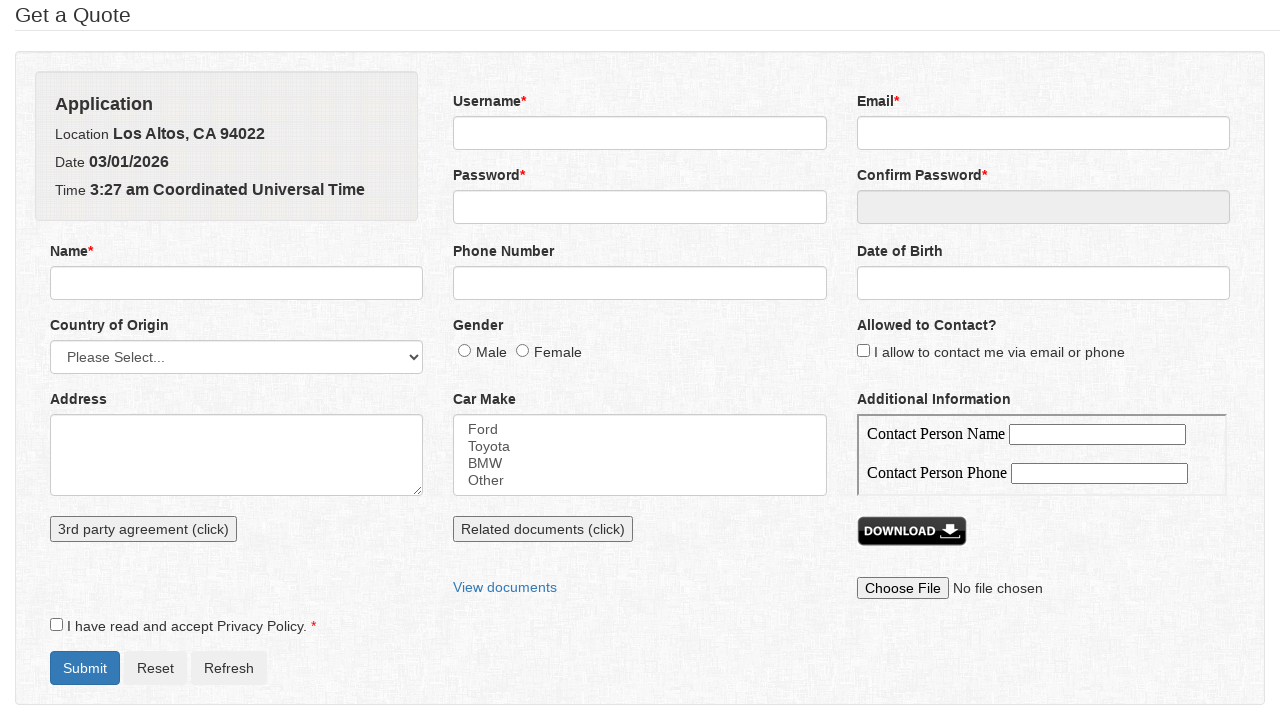

Refreshed the page
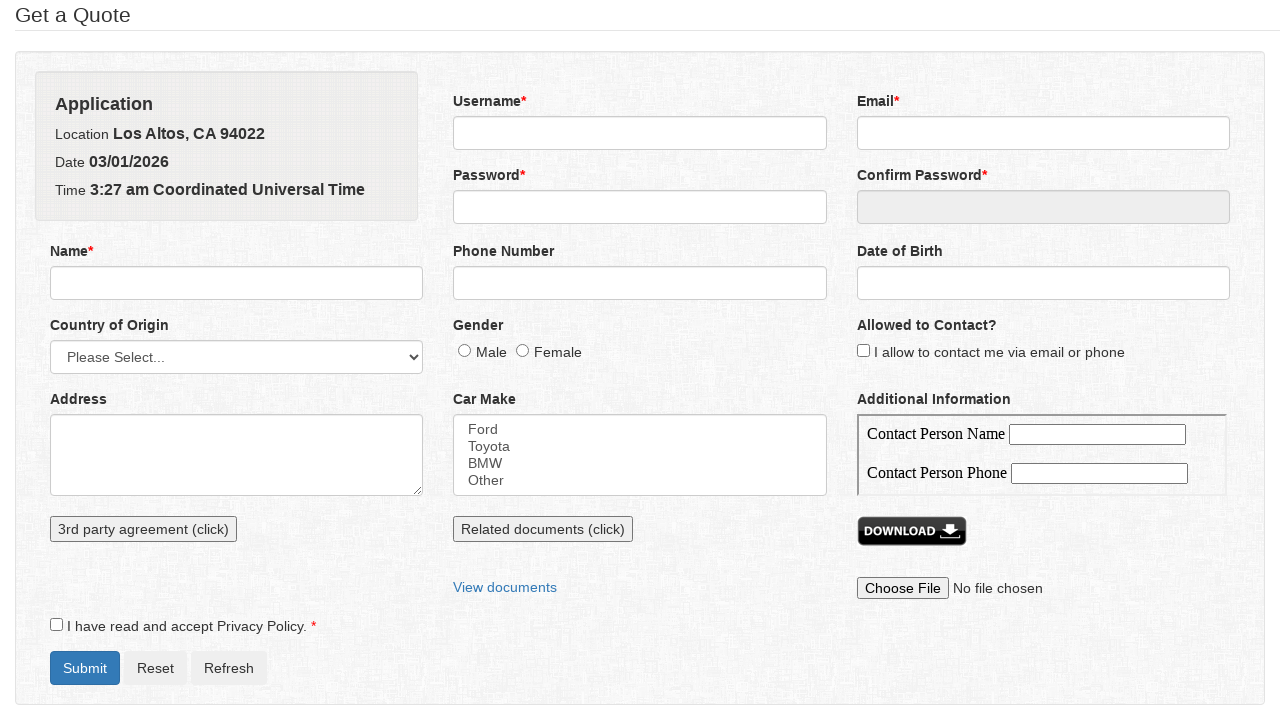

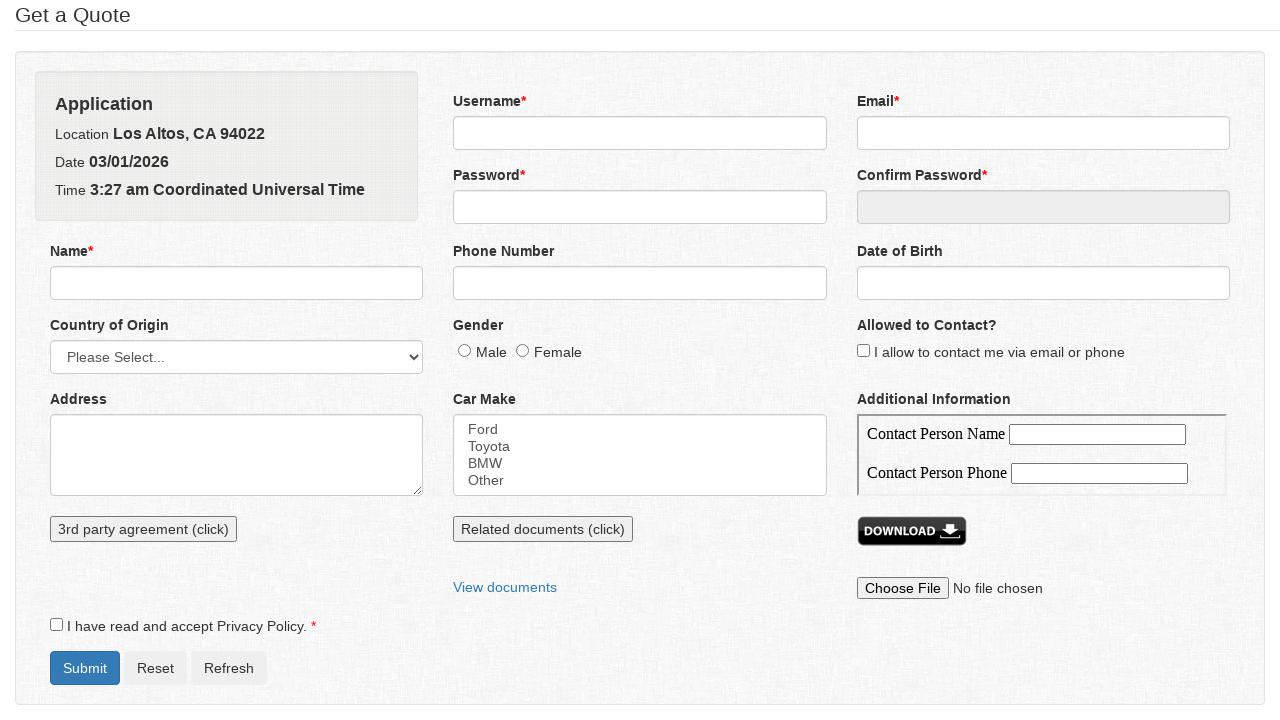